Tests checkbox selection and passenger count functionality on a flight booking practice page by clicking a senior citizen discount checkbox and incrementing the adult passenger count

Starting URL: https://rahulshettyacademy.com/dropdownsPractise/

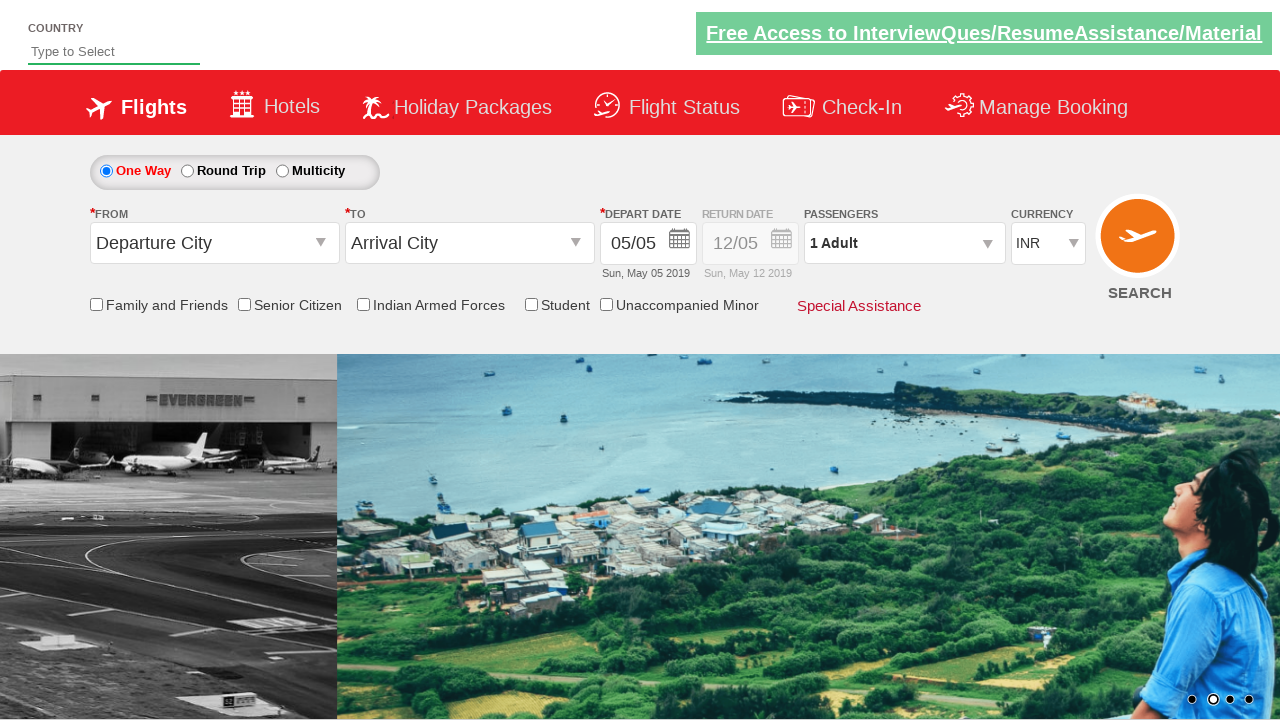

Located senior citizen discount checkbox
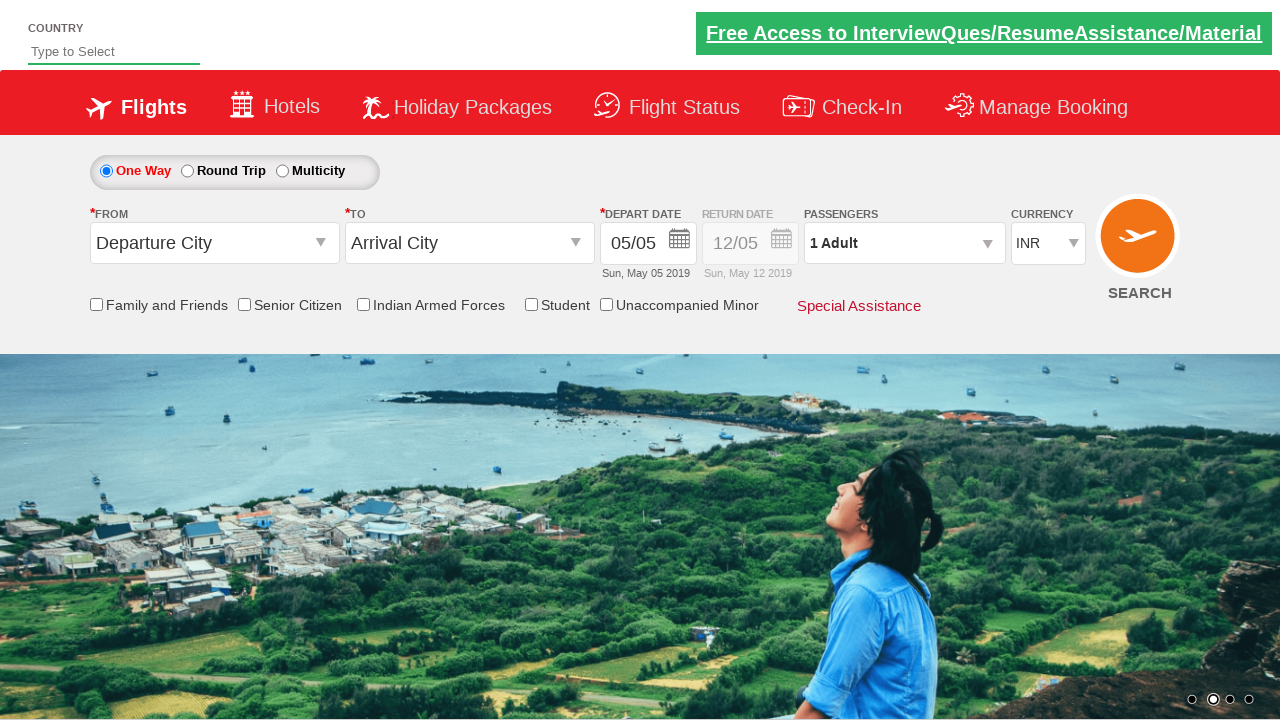

Verified senior citizen checkbox is not selected
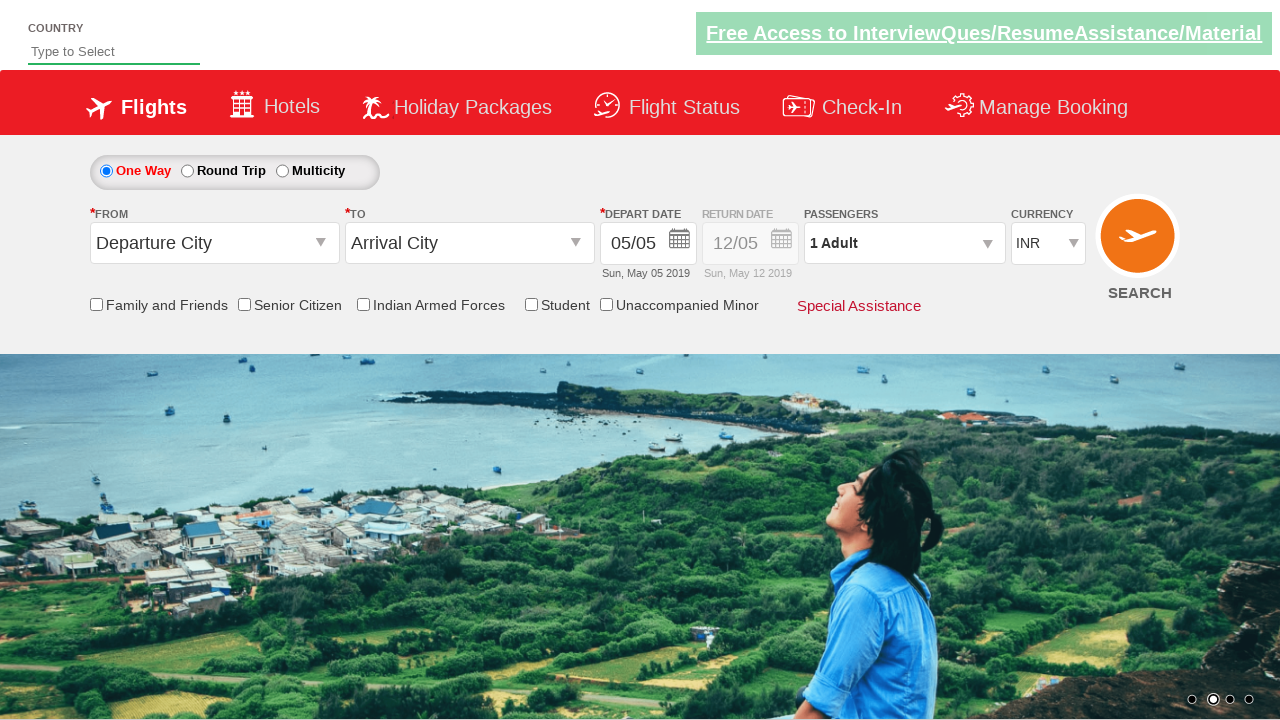

Clicked senior citizen discount checkbox at (244, 304) on input[id*='SeniorCitizenDiscount']
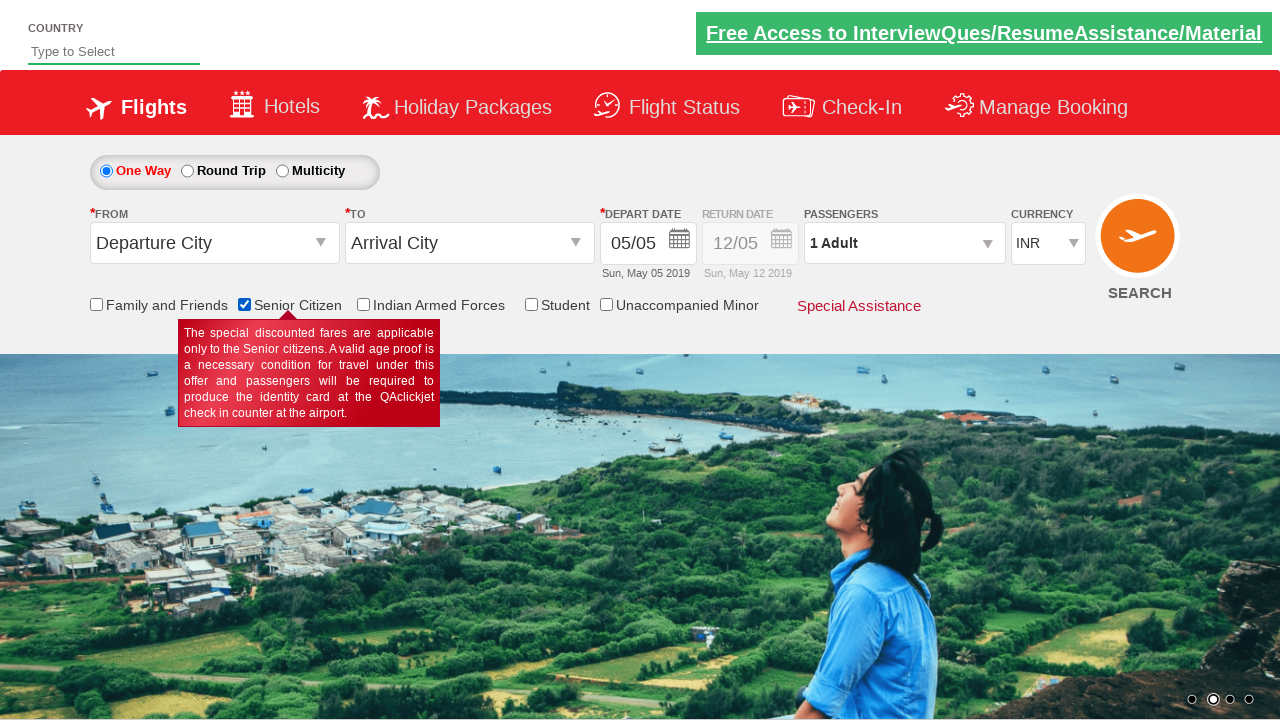

Verified senior citizen checkbox is now selected
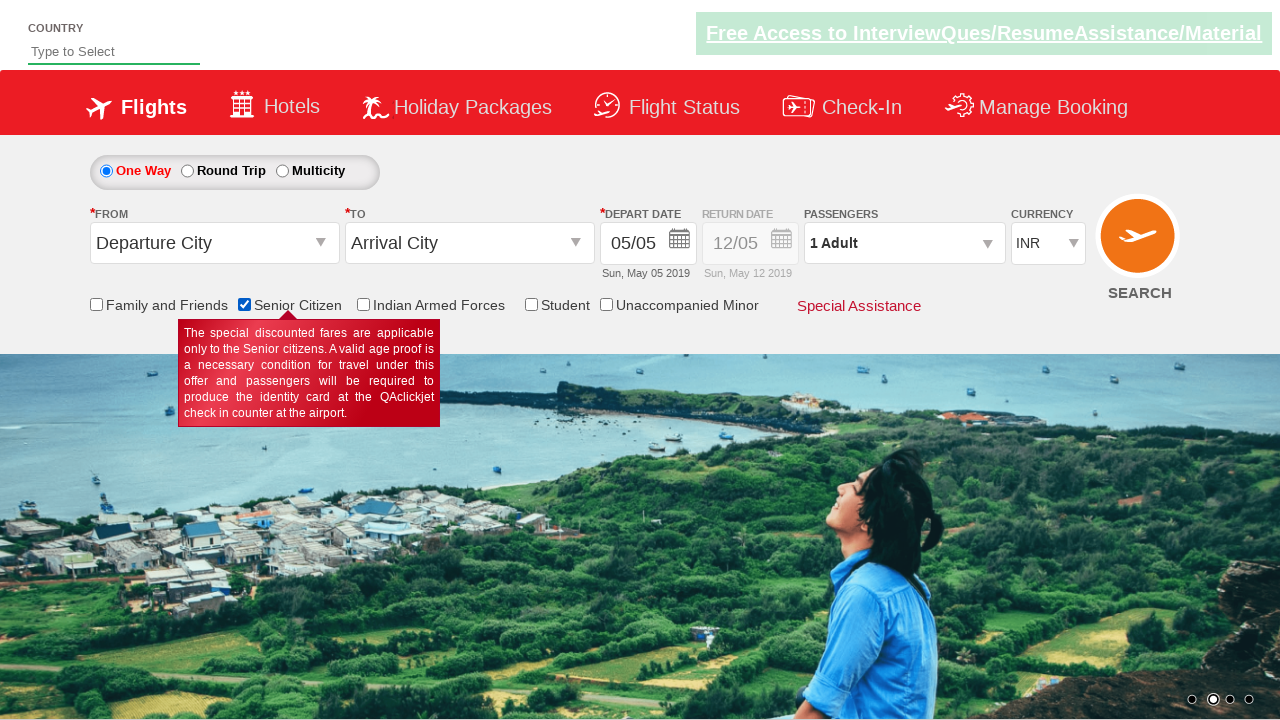

Clicked passenger info dropdown to open it at (904, 243) on #divpaxinfo
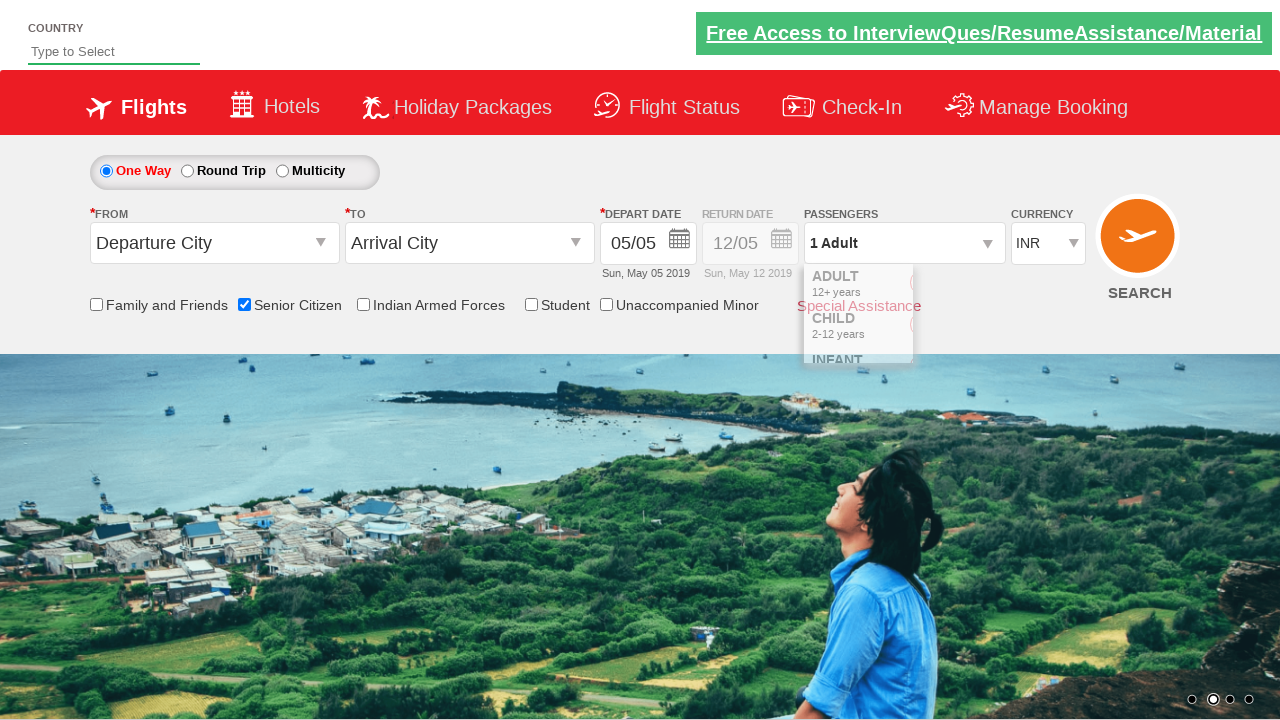

Waited 2 seconds for passenger options to load
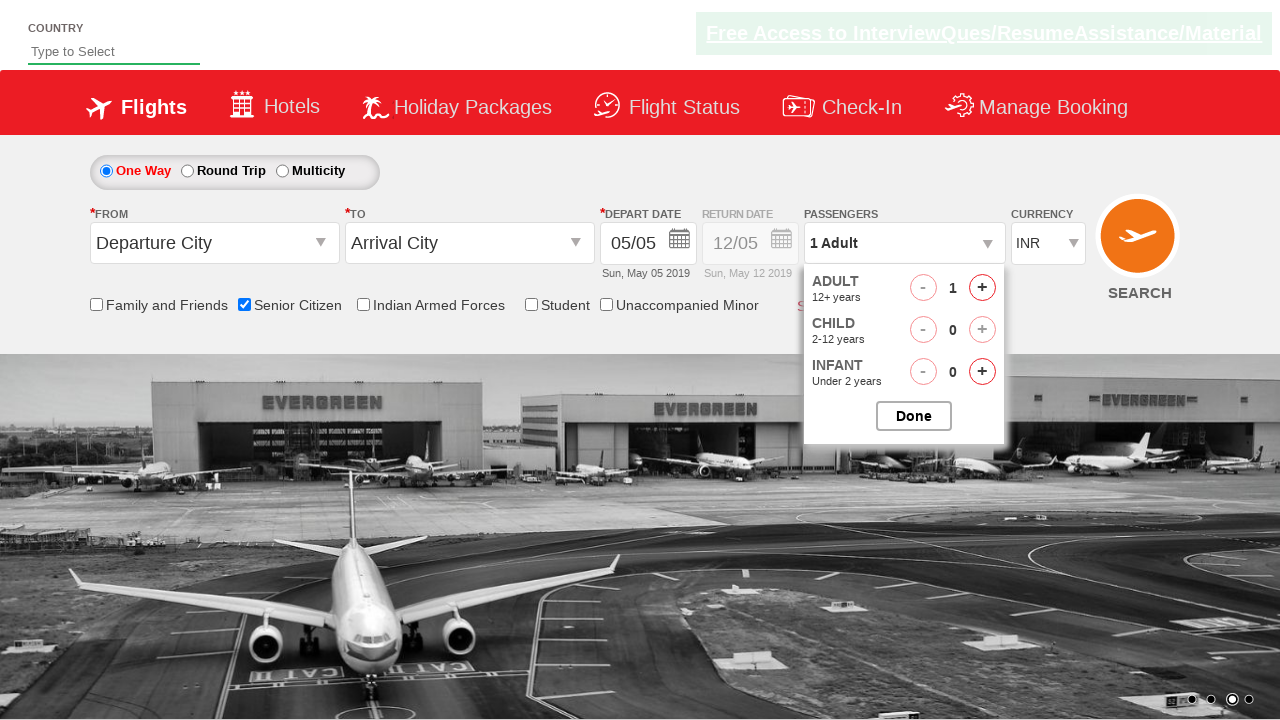

Clicked increment adult button (iteration 1/2) at (982, 288) on #hrefIncAdt
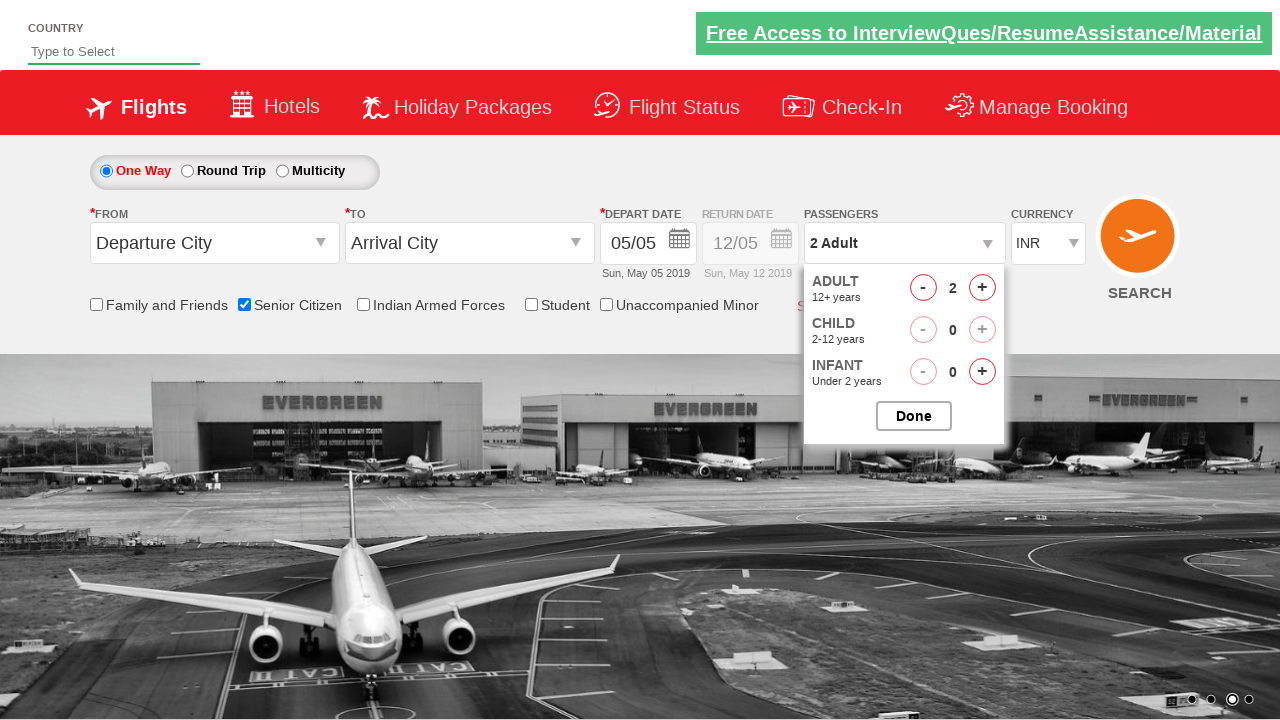

Clicked increment adult button (iteration 2/2) at (982, 288) on #hrefIncAdt
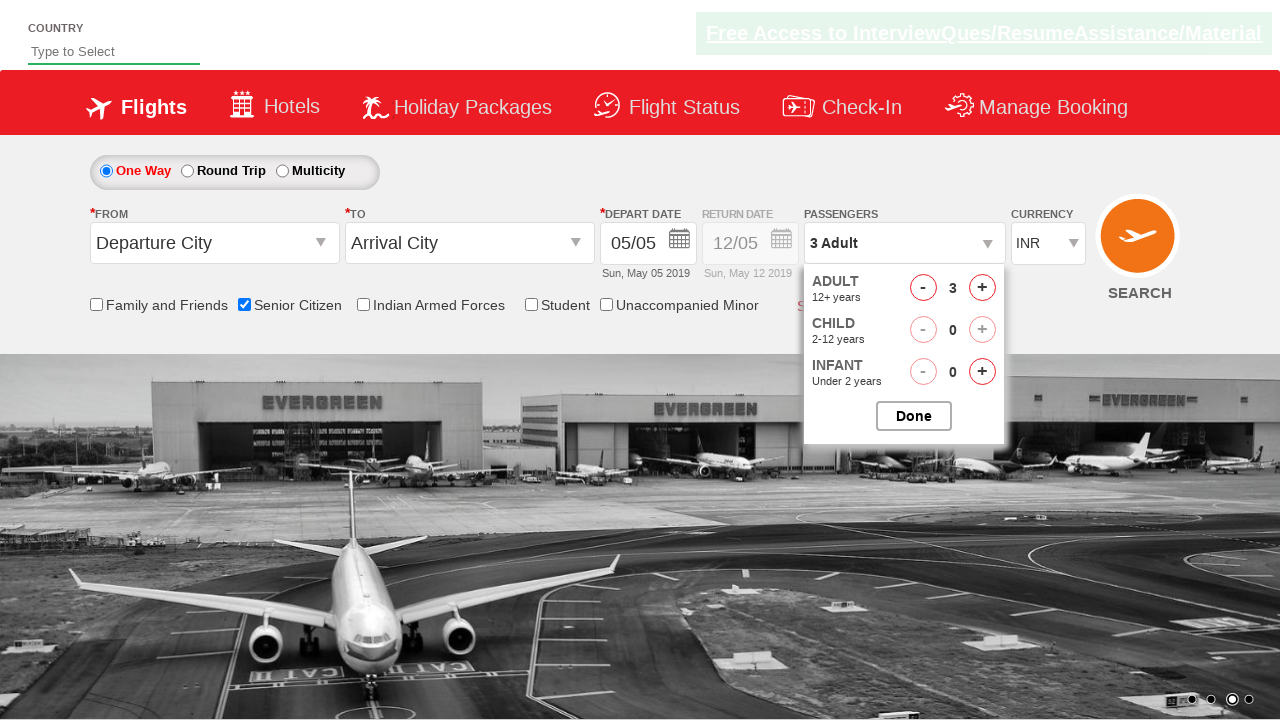

Clicked button to close passenger options popup at (914, 416) on #btnclosepaxoption
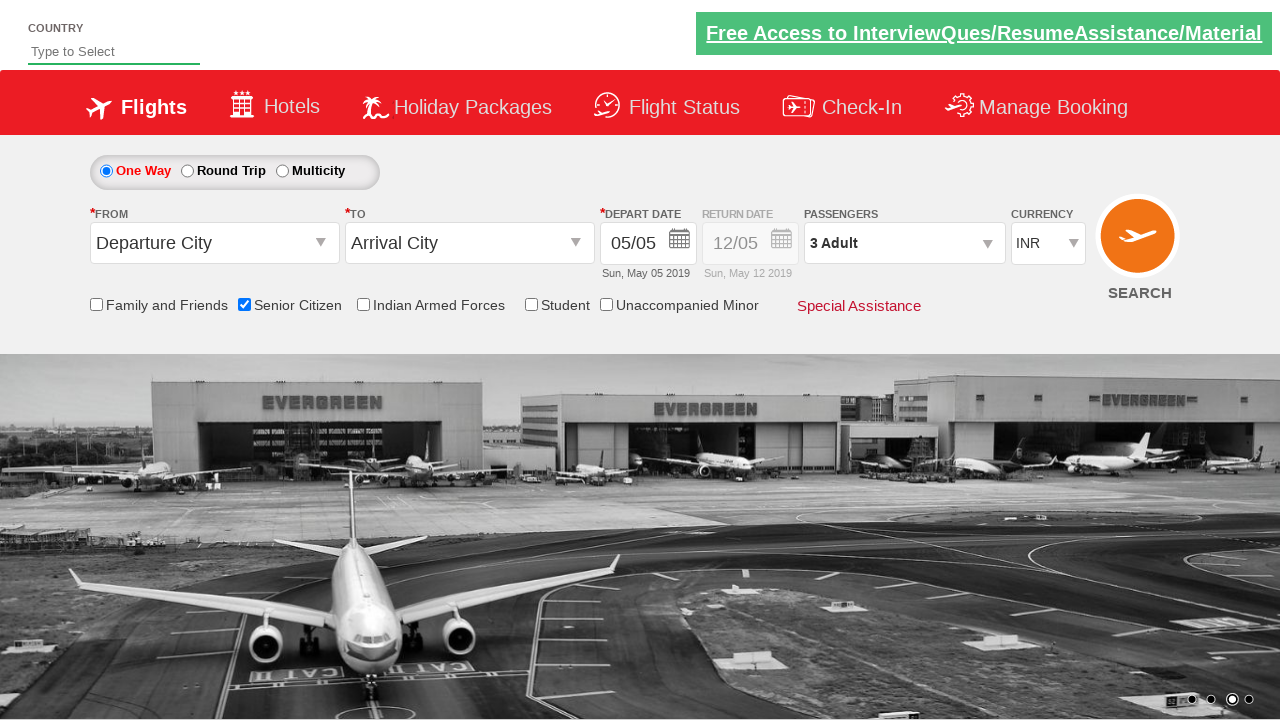

Verified passenger count displays '3 Adult'
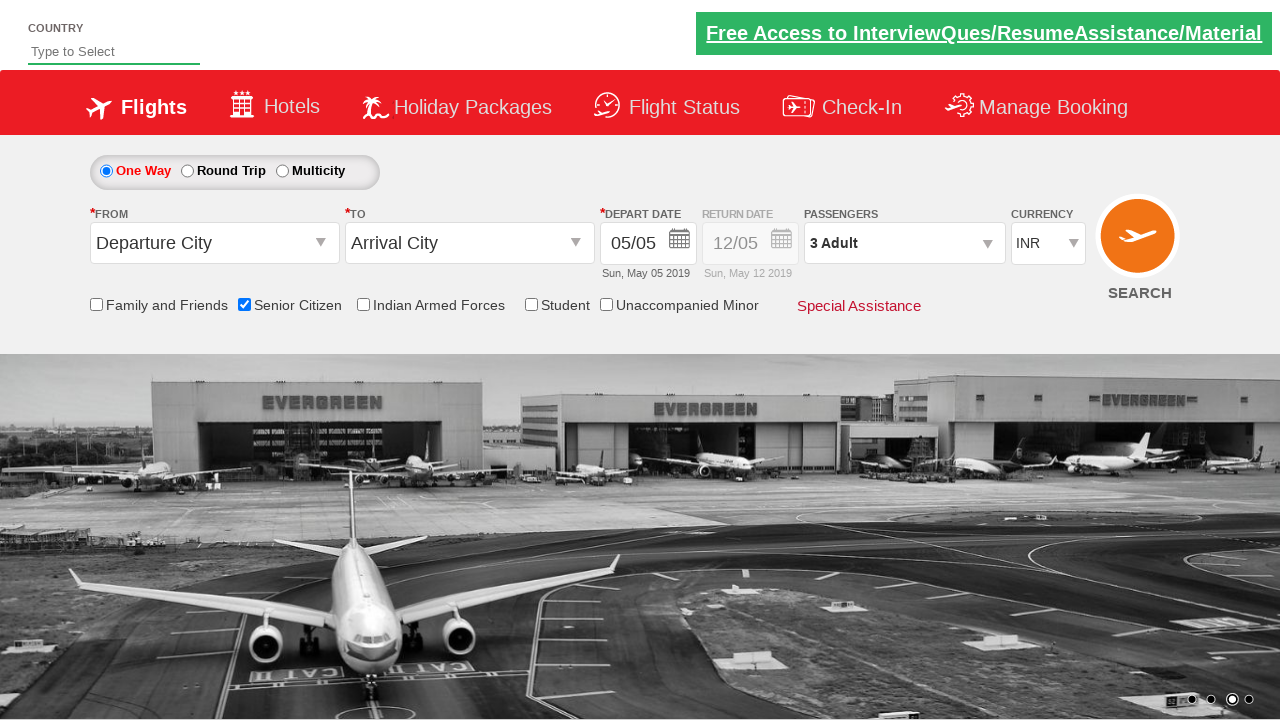

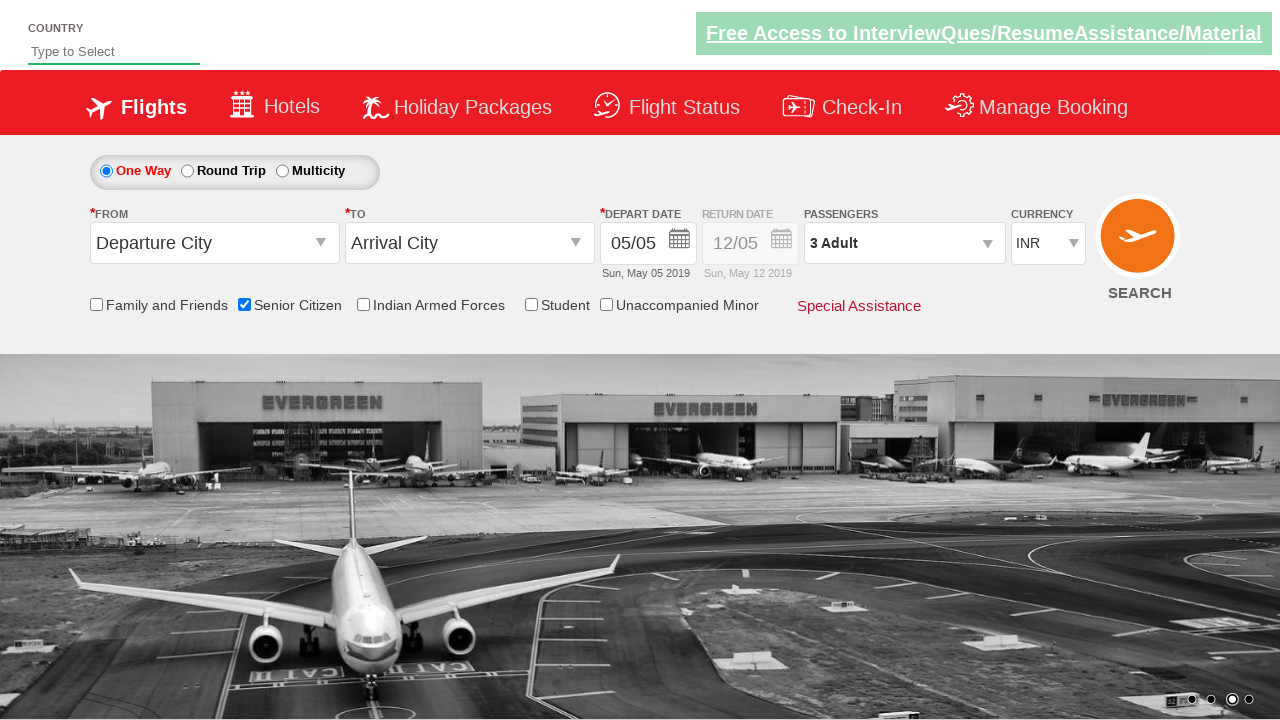